Tests keyboard key presses by sending SPACE and TAB keys to an element and verifying the displayed result text matches the expected output.

Starting URL: http://the-internet.herokuapp.com/key_presses

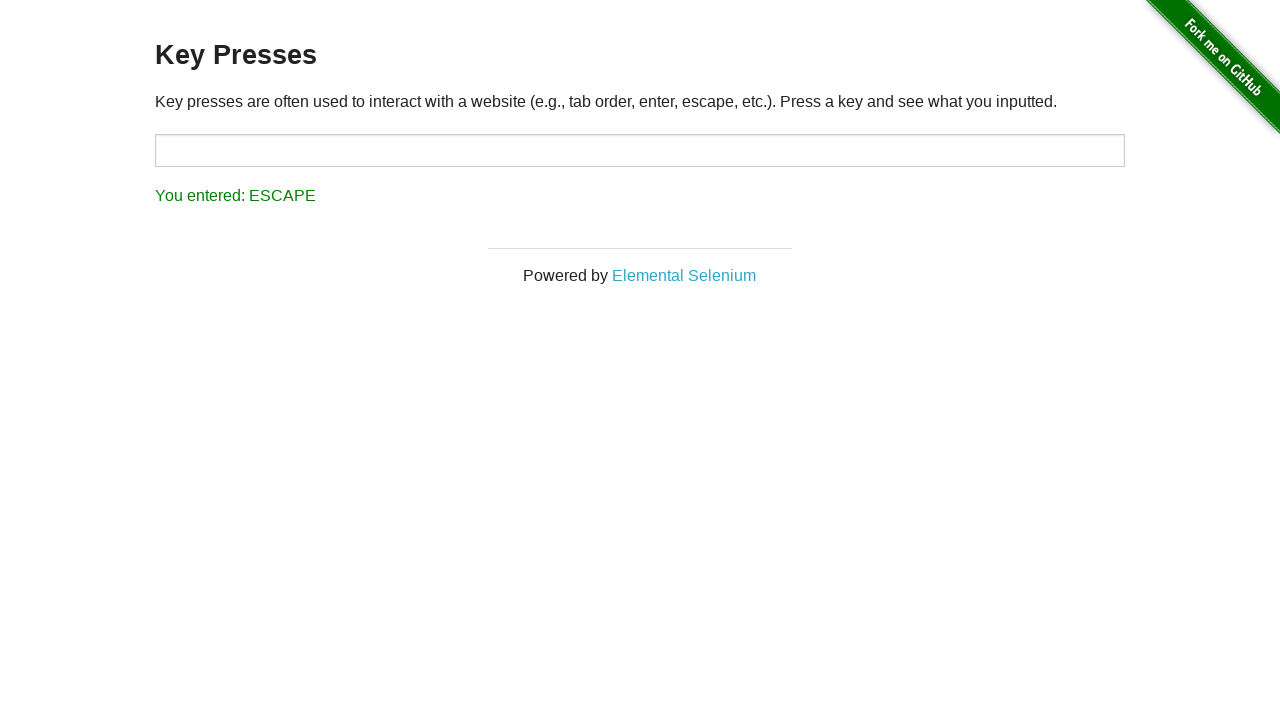

Pressed SPACE key on example element on .example
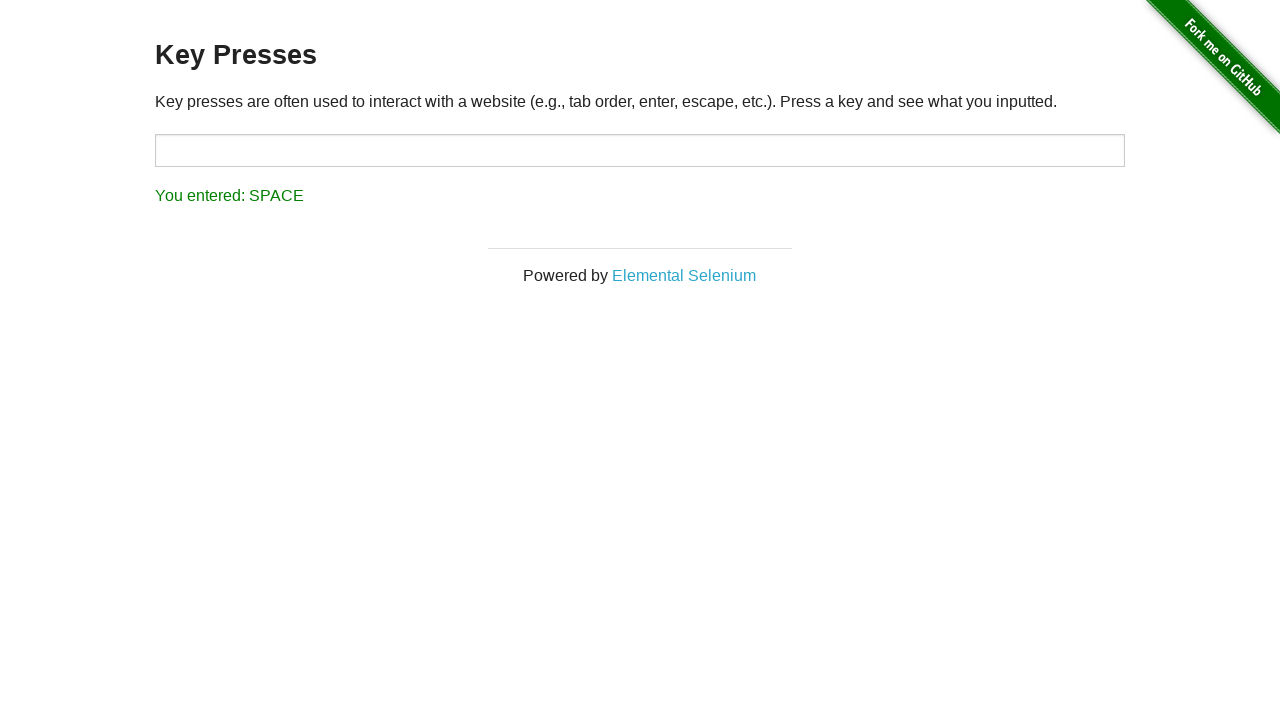

Retrieved result text after SPACE key press
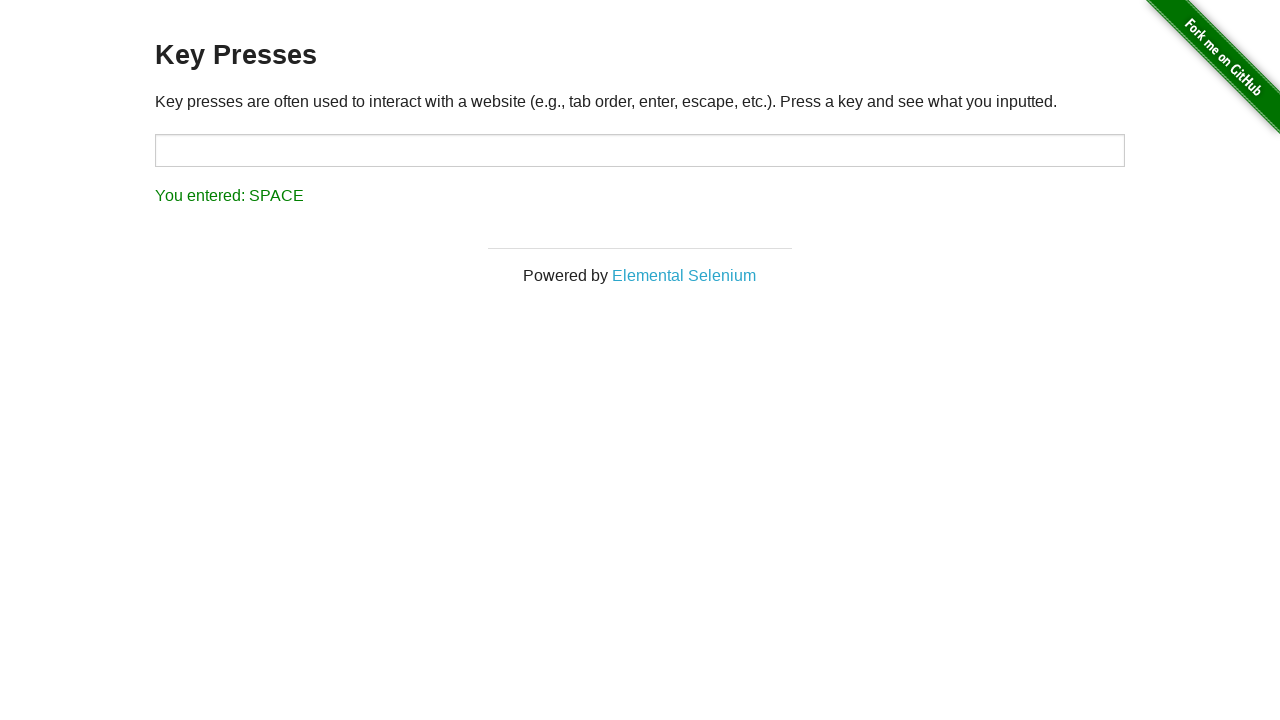

Verified result text matches expected output for SPACE key
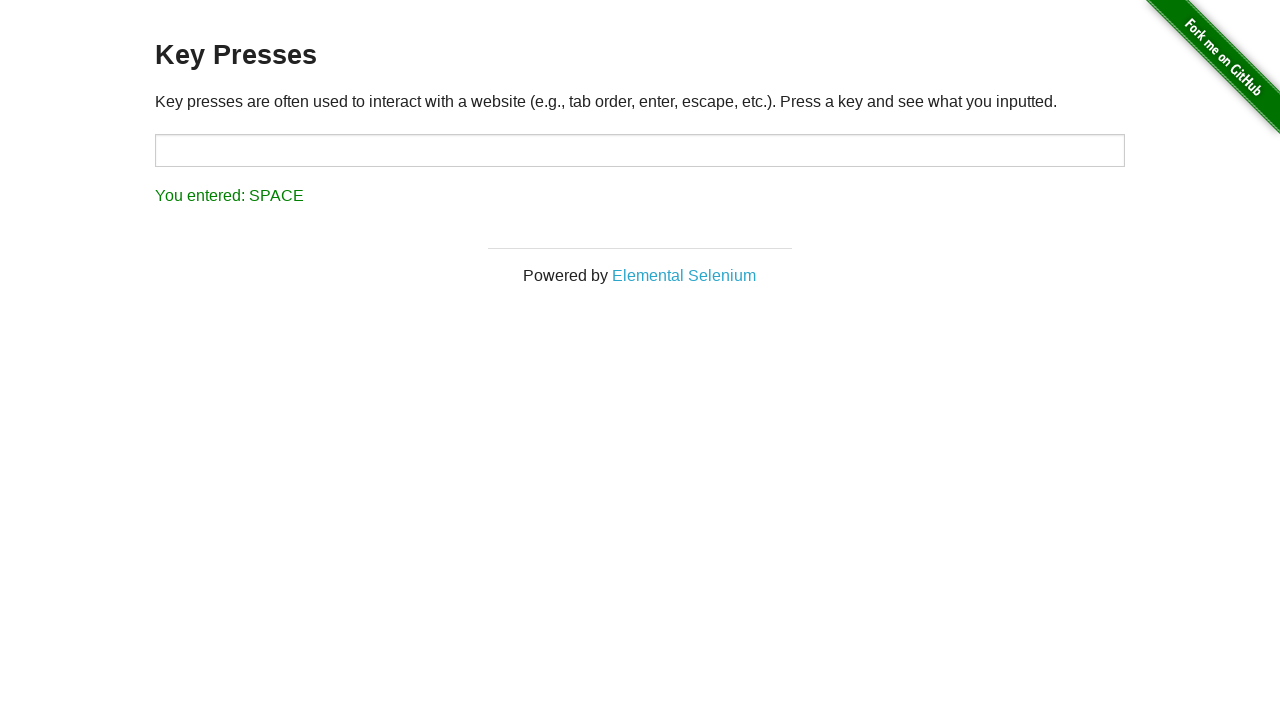

Pressed TAB key using keyboard
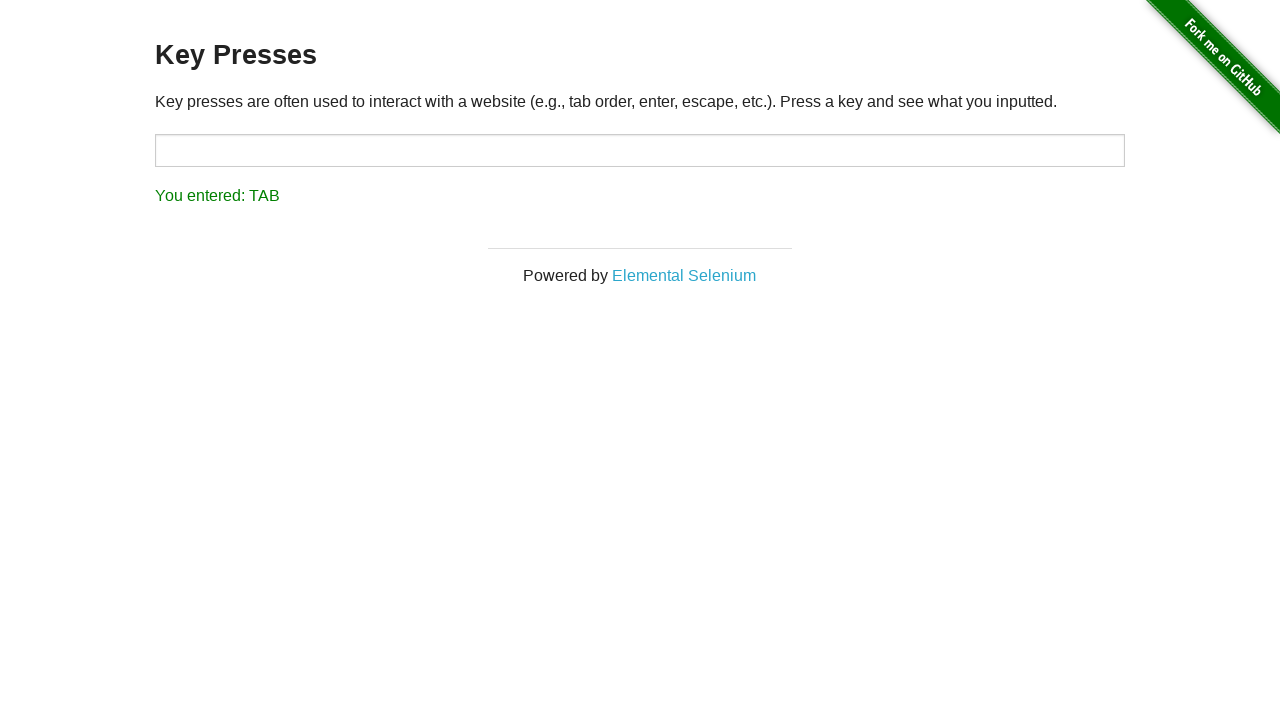

Retrieved result text after TAB key press
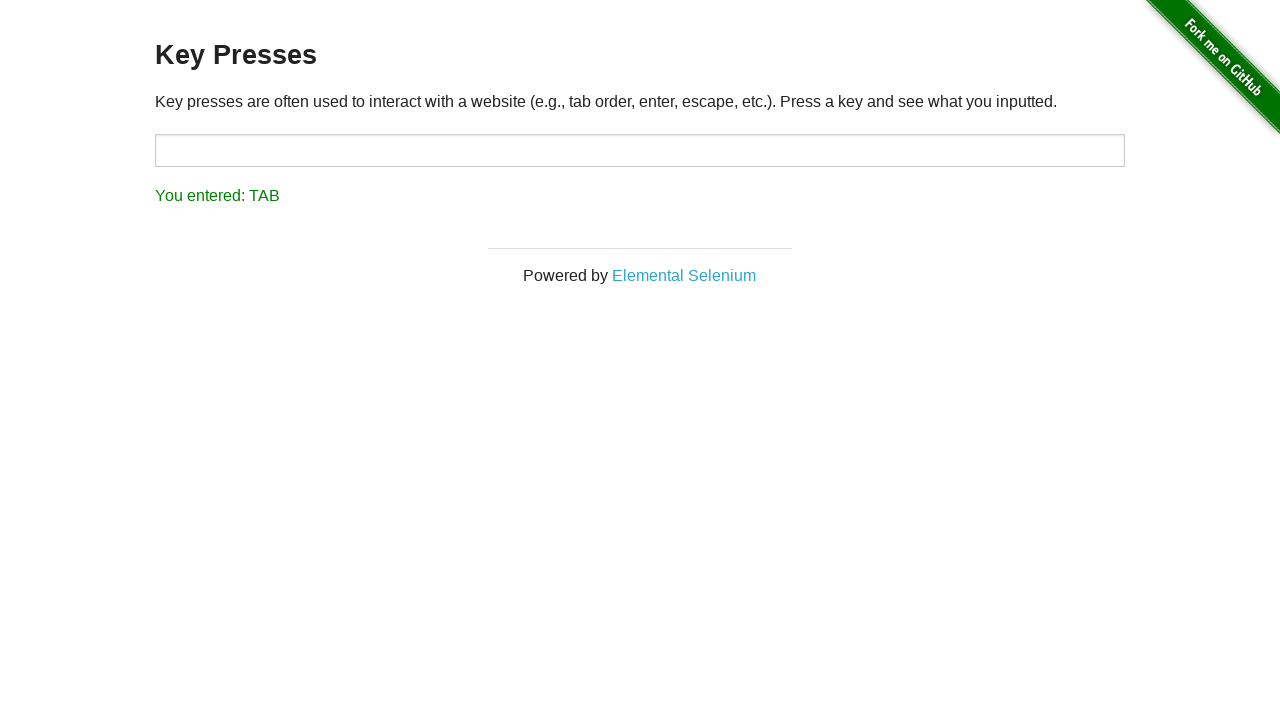

Verified result text matches expected output for TAB key
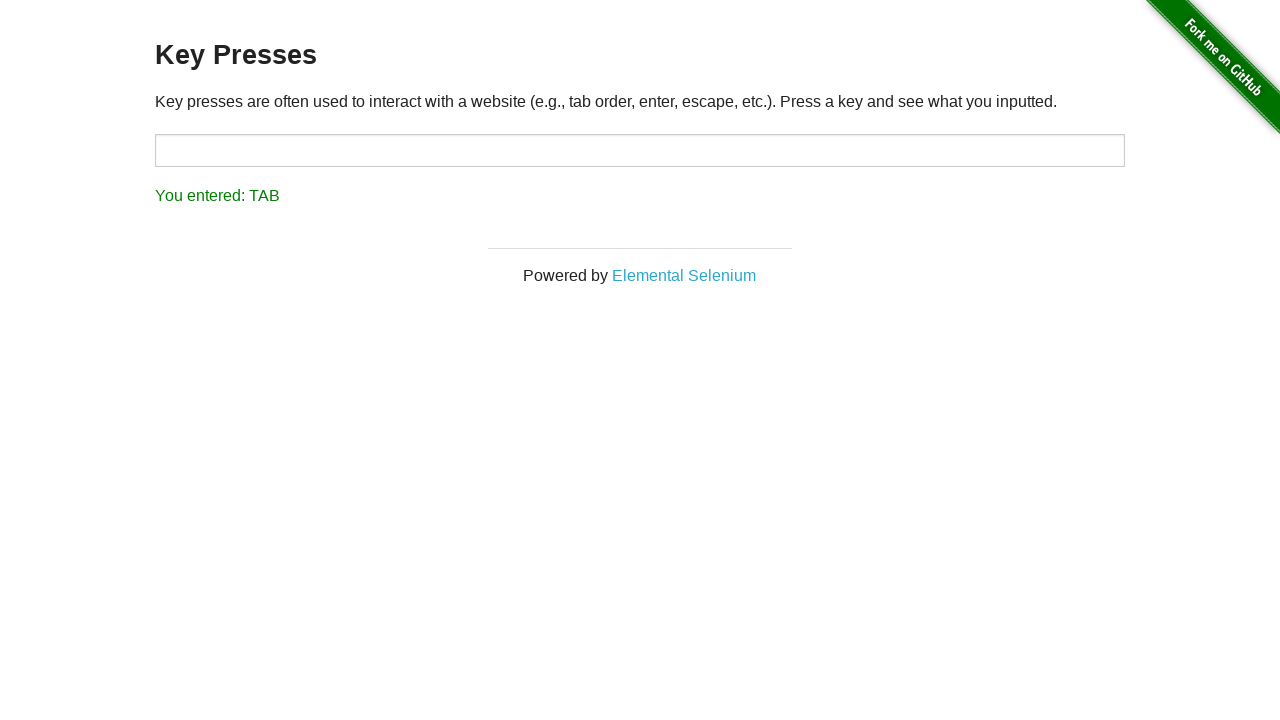

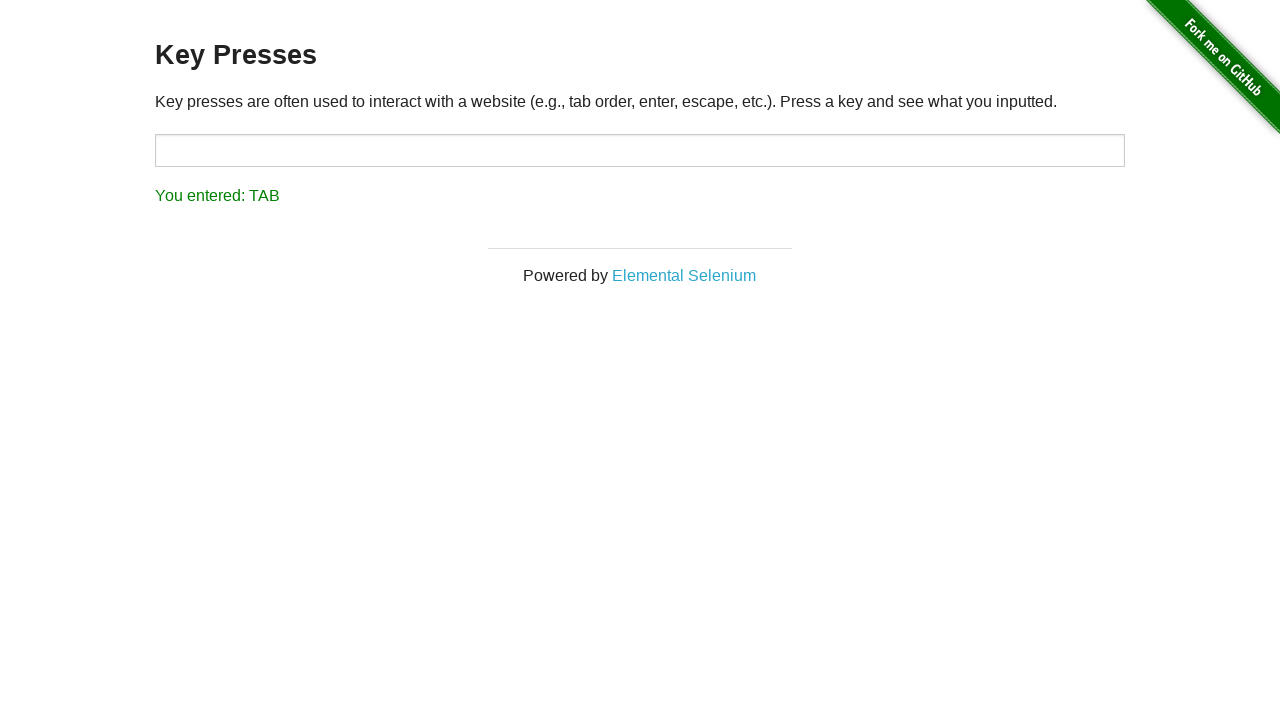